Performs a drag and drop action from the draggable element to the droppable element

Starting URL: https://crossbrowsertesting.github.io/drag-and-drop

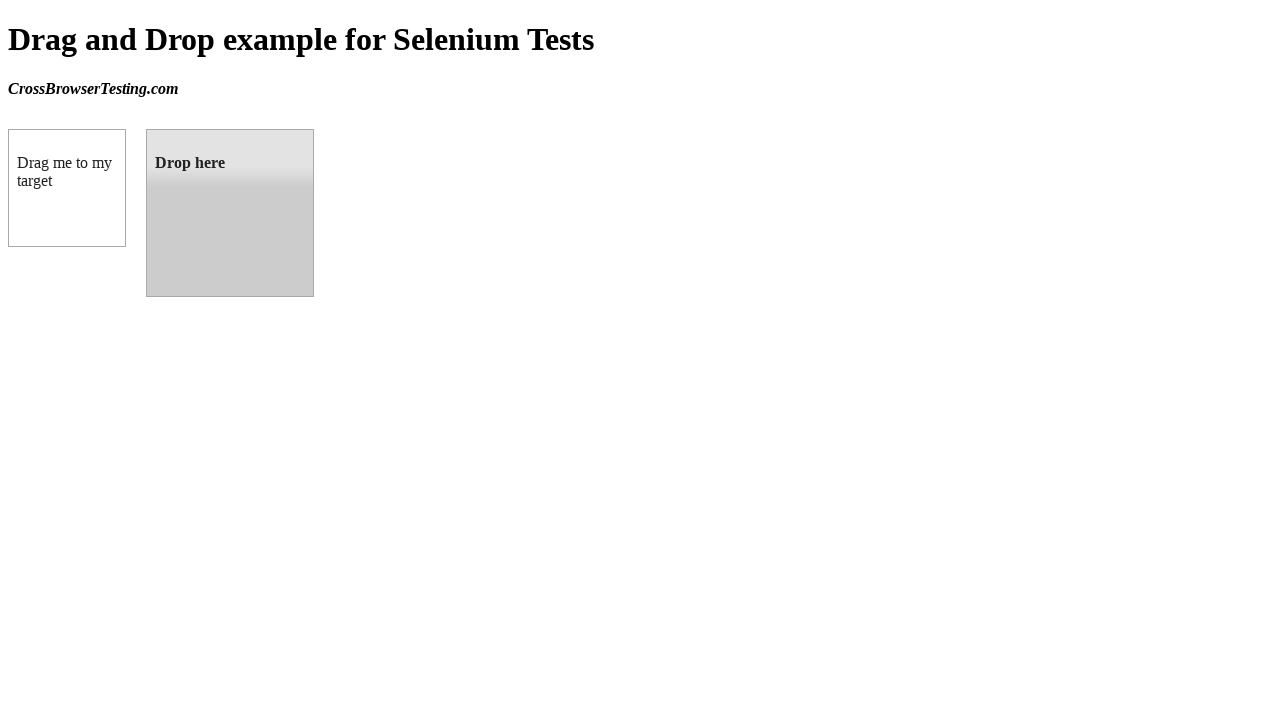

Located the draggable element
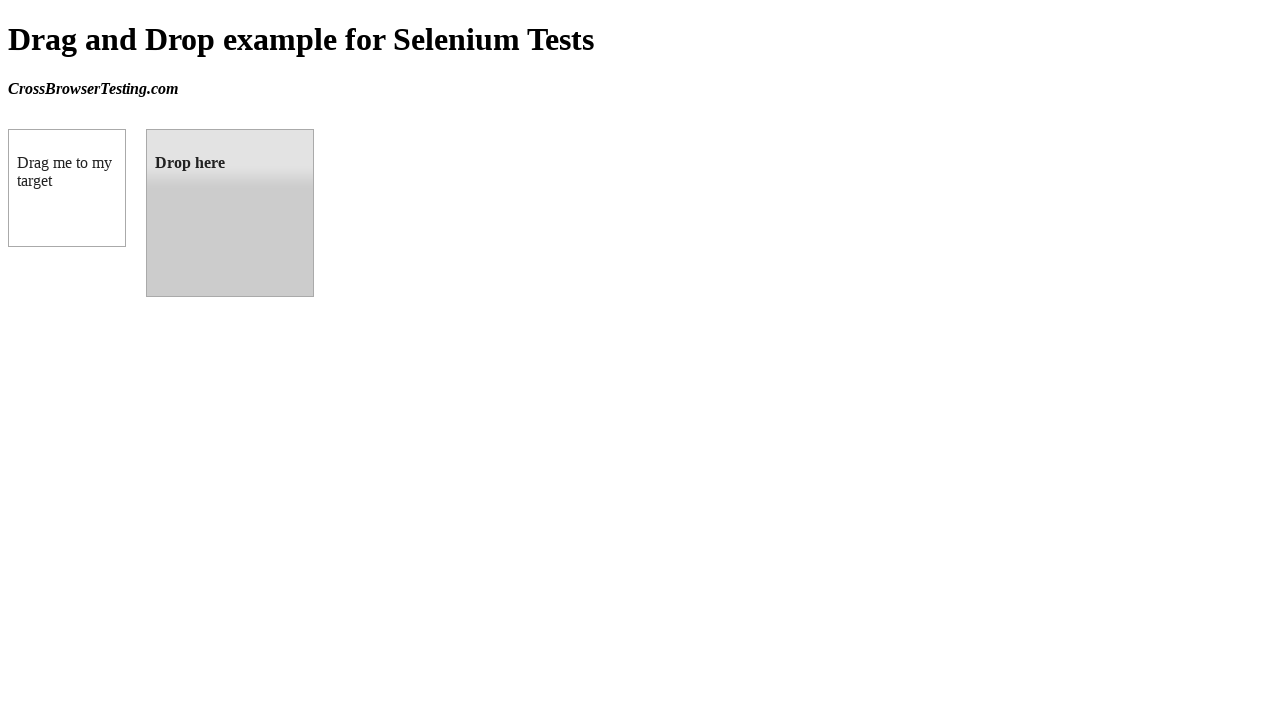

Located the droppable element
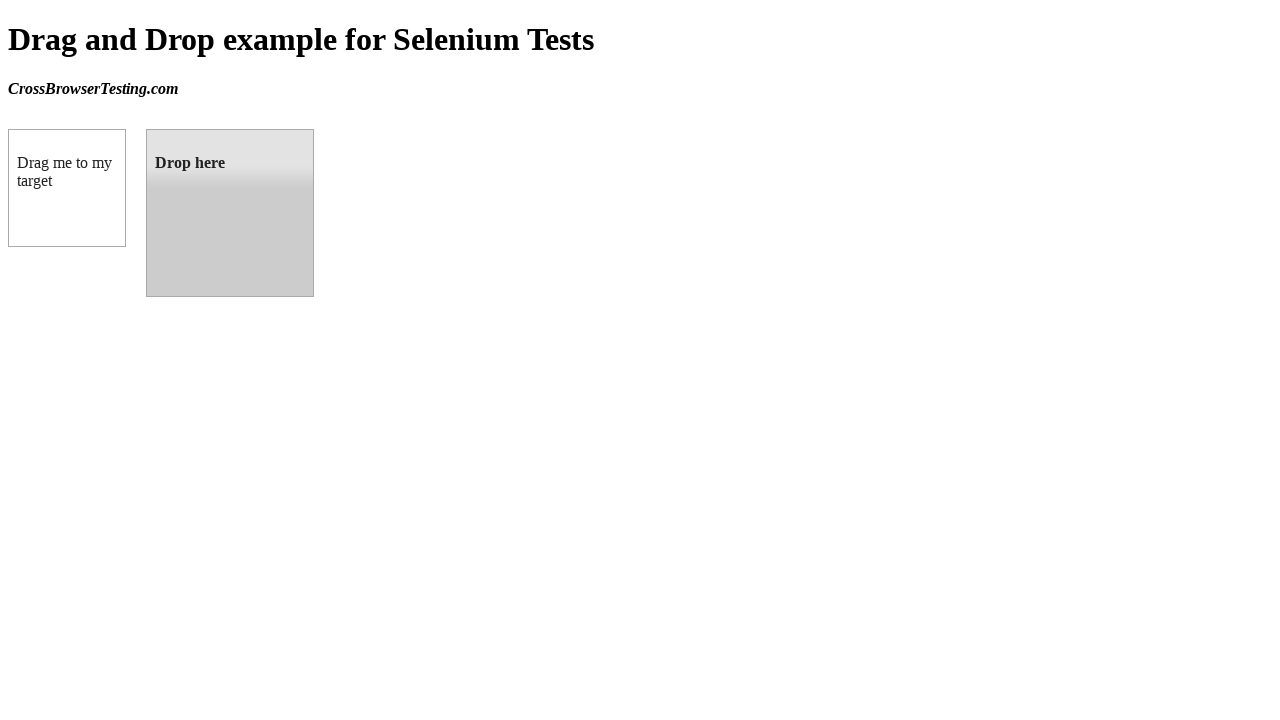

Performed drag and drop action from draggable element to droppable element at (230, 213)
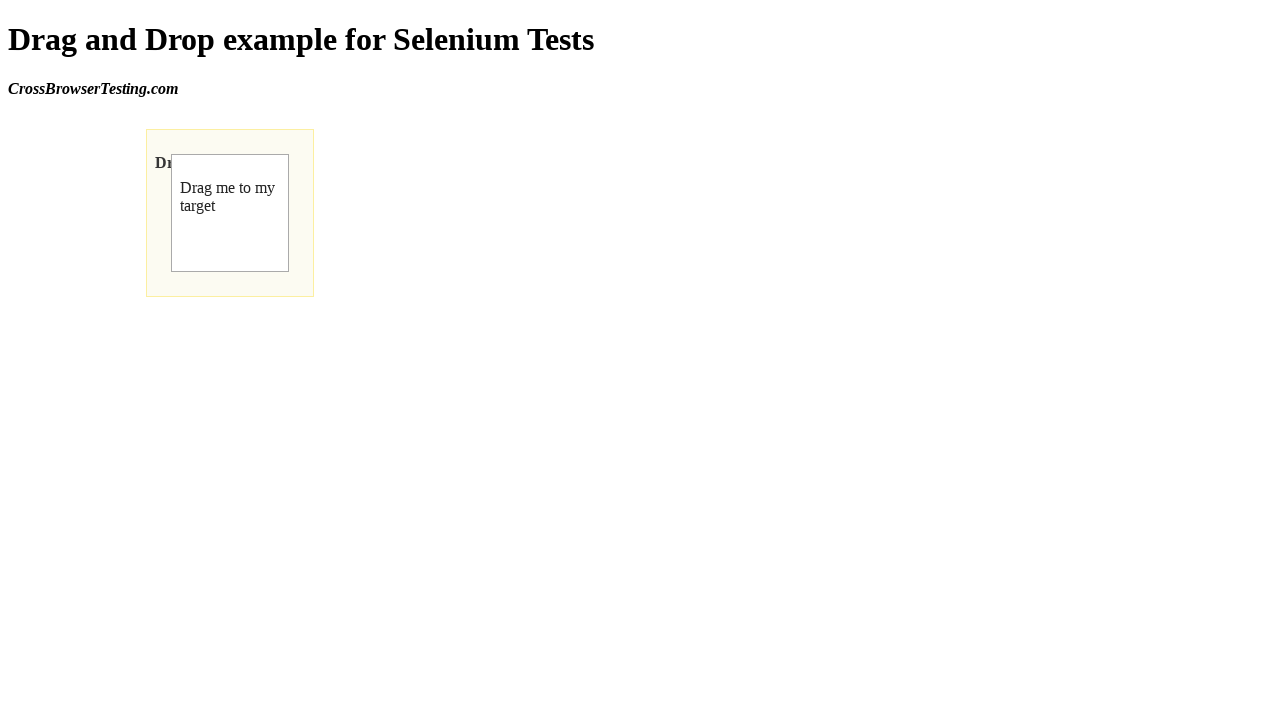

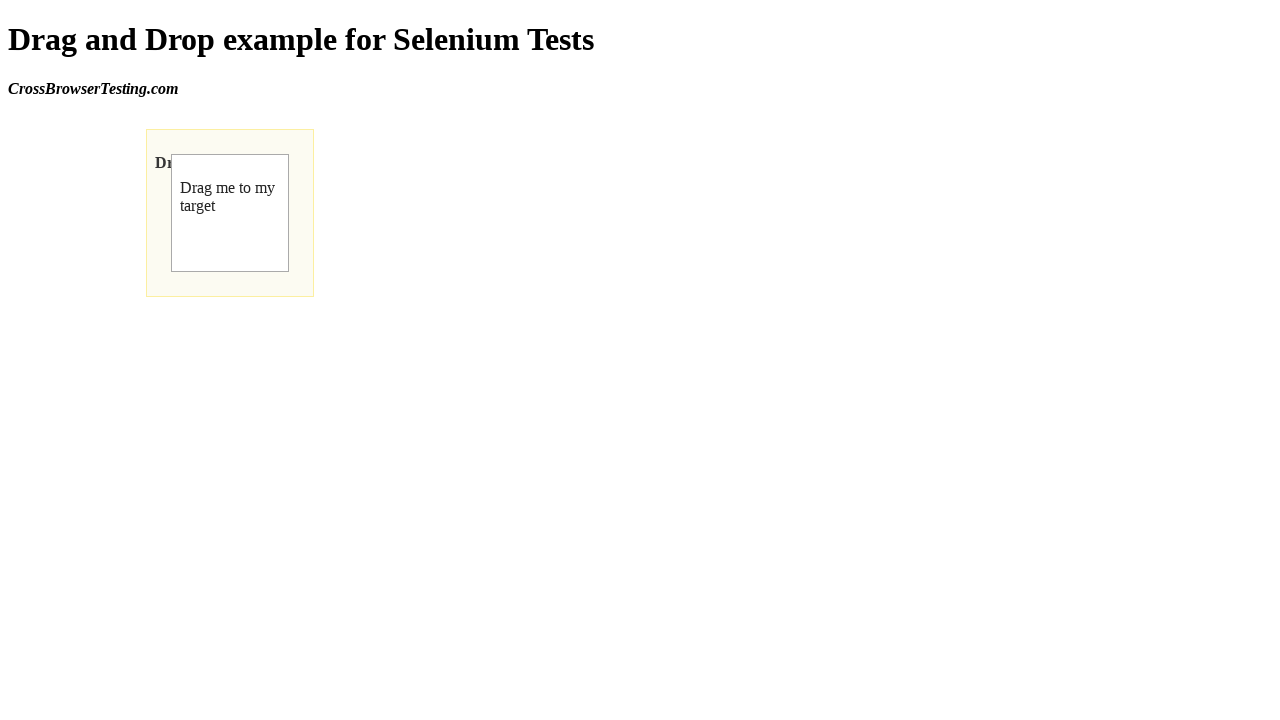